Navigates to The Internet Herokuapp demo site and waits for the page to fully load. The original script took a screenshot, but the core automation is simply loading and verifying the page.

Starting URL: http://the-internet.herokuapp.com/

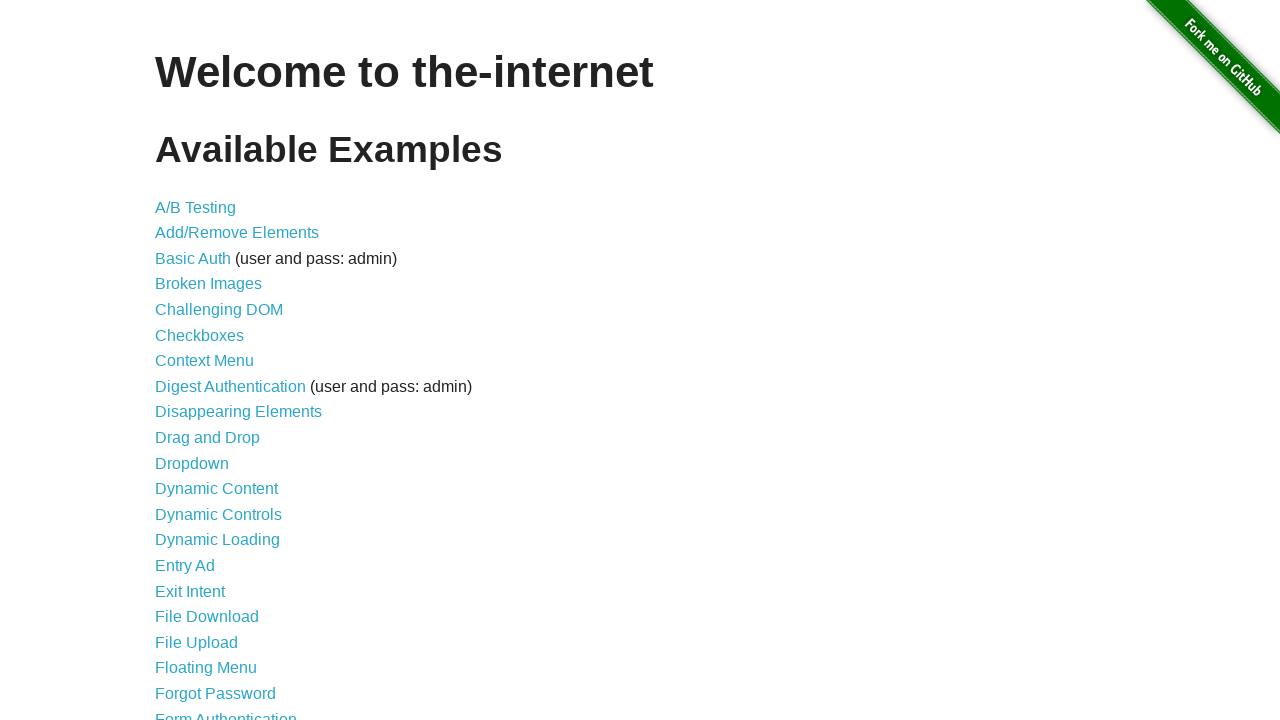

Set viewport size to 1920x1080
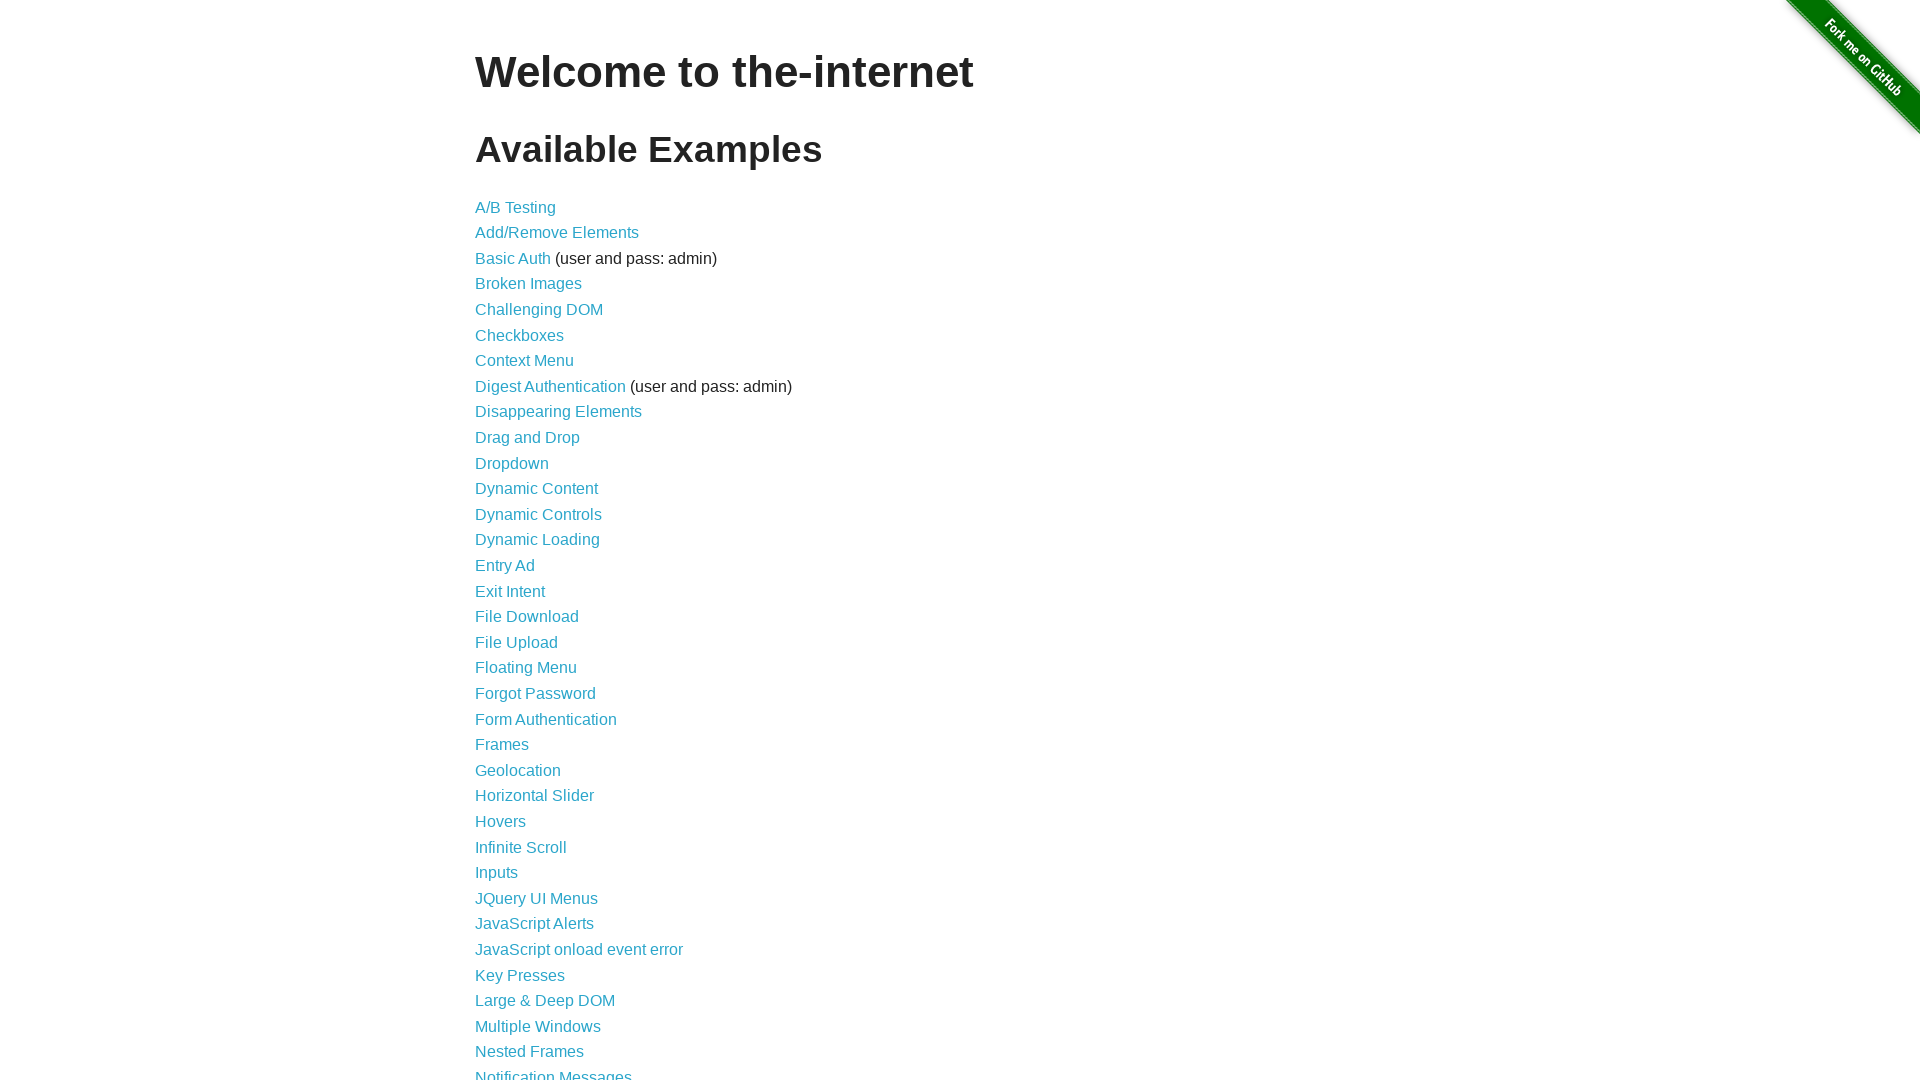

Waited for page to fully load (networkidle)
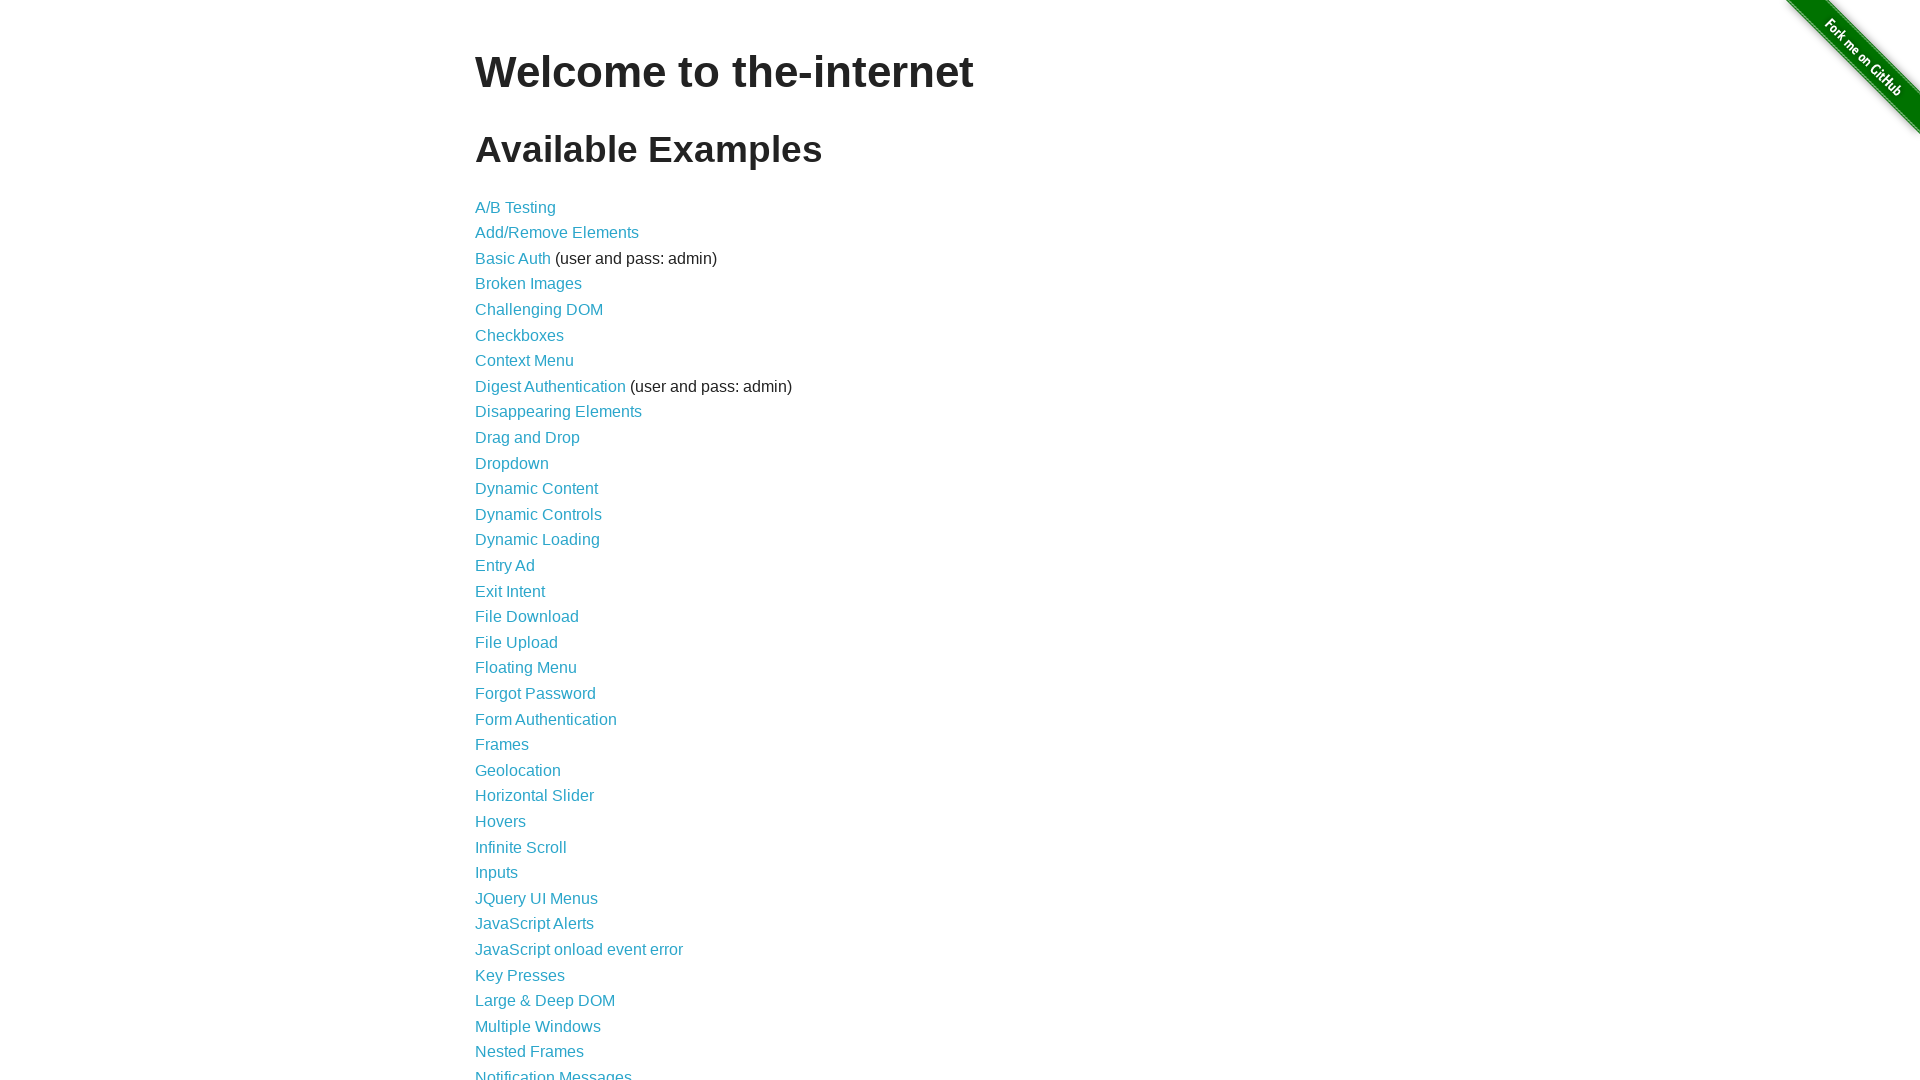

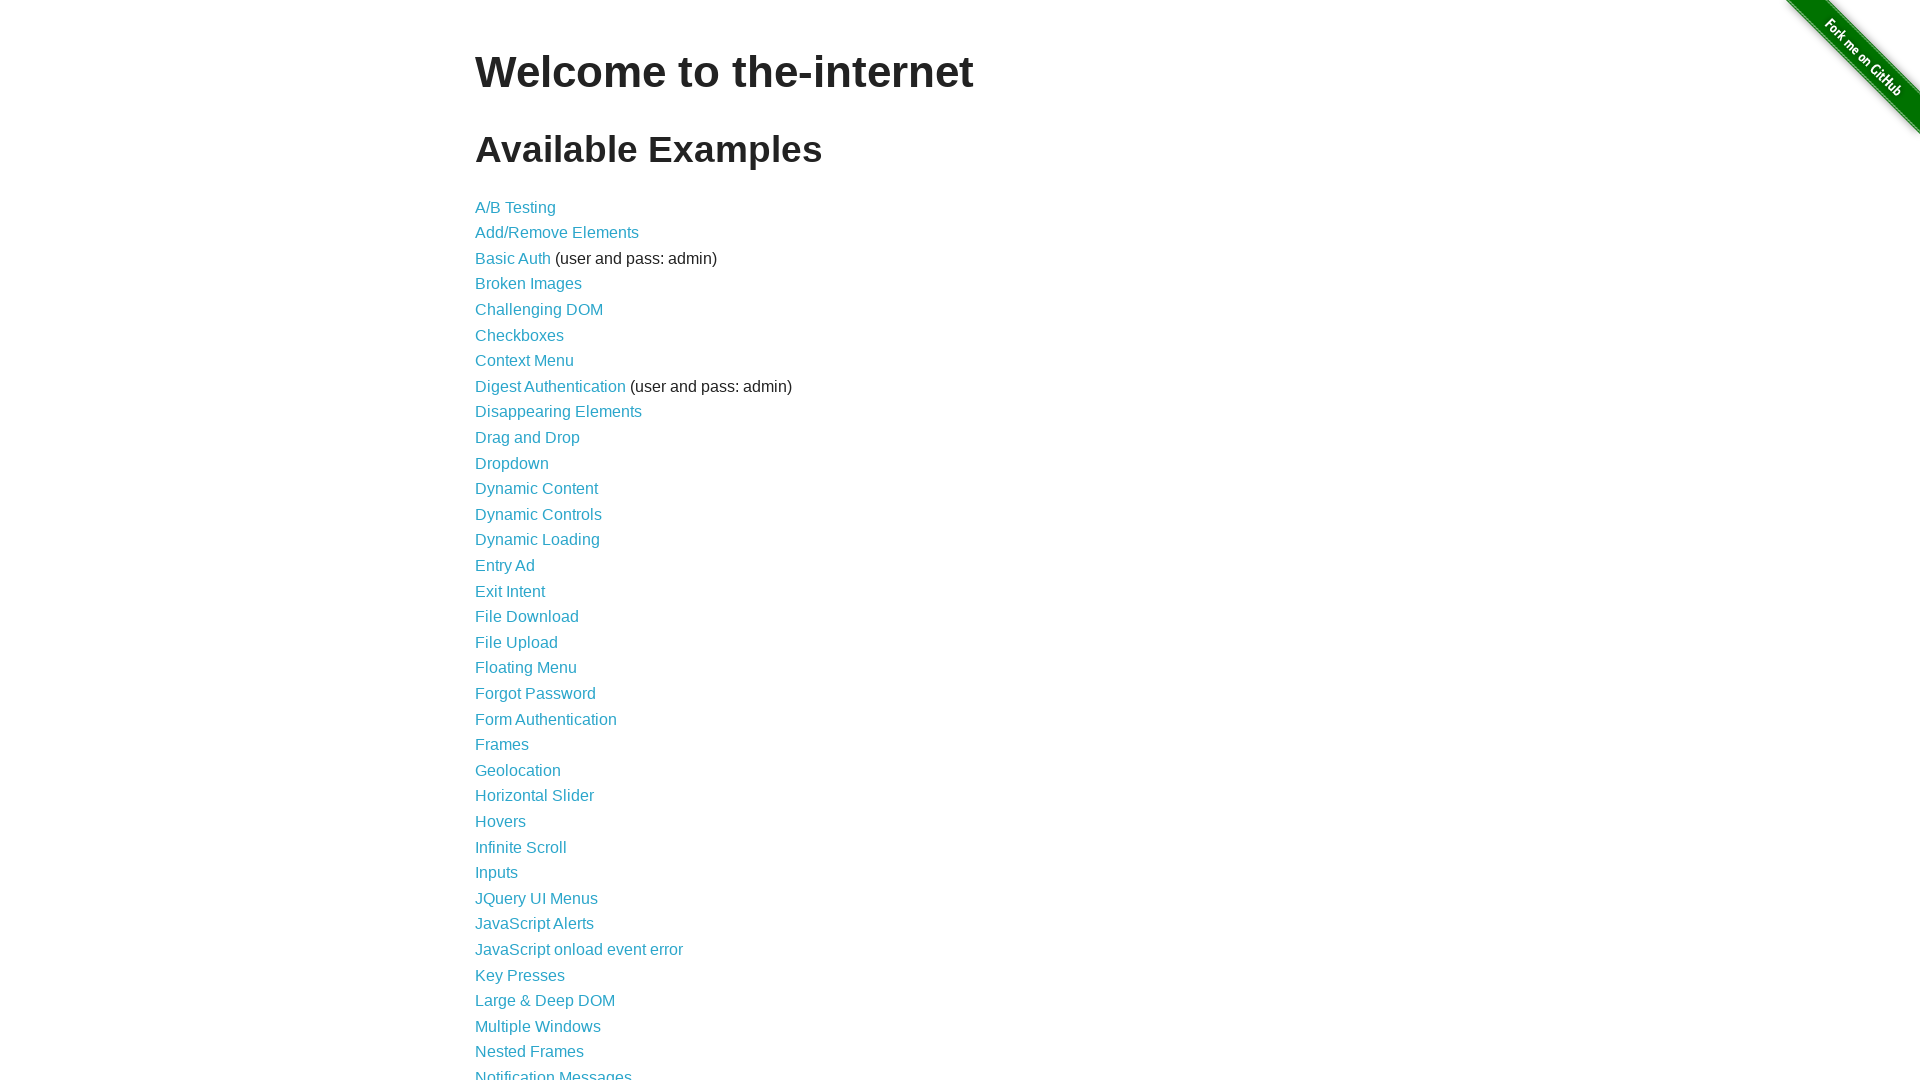